Tests drag and drop functionality within an iframe on jQuery UI demo page, then switches back to main content to click another element

Starting URL: https://jqueryui.com/droppable/

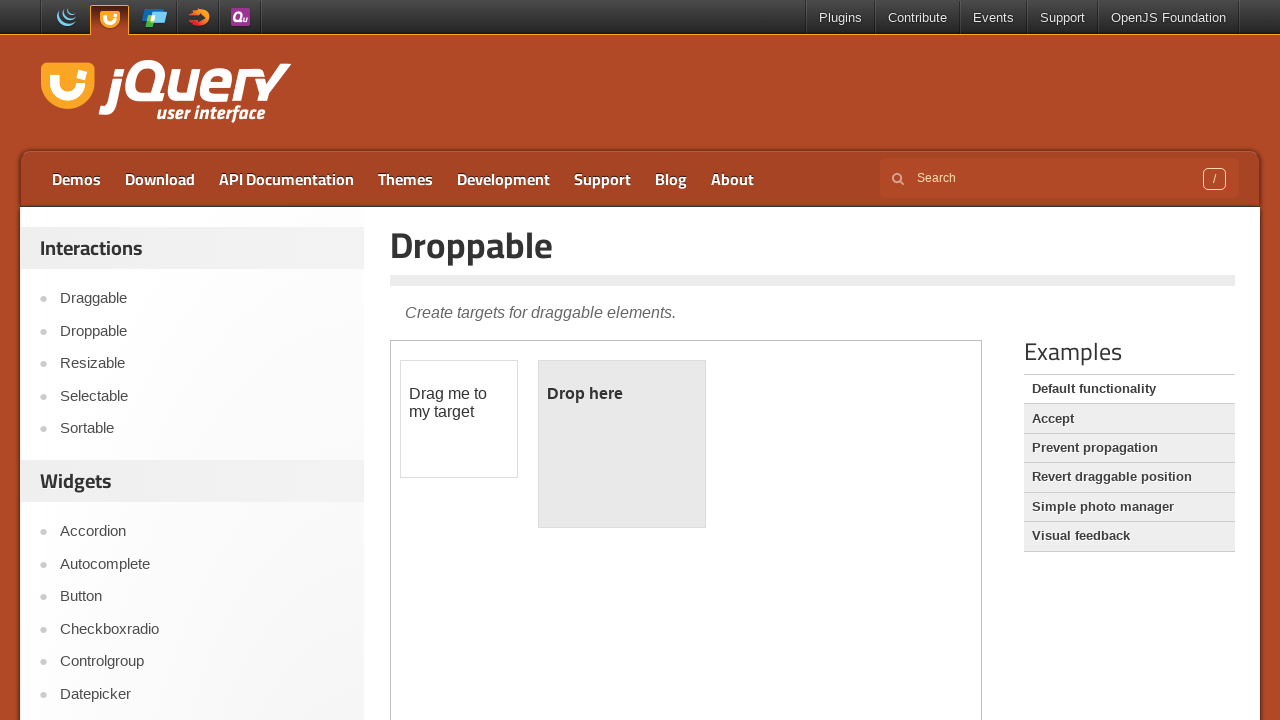

Located iframe with demo-frame class containing drag and drop demo
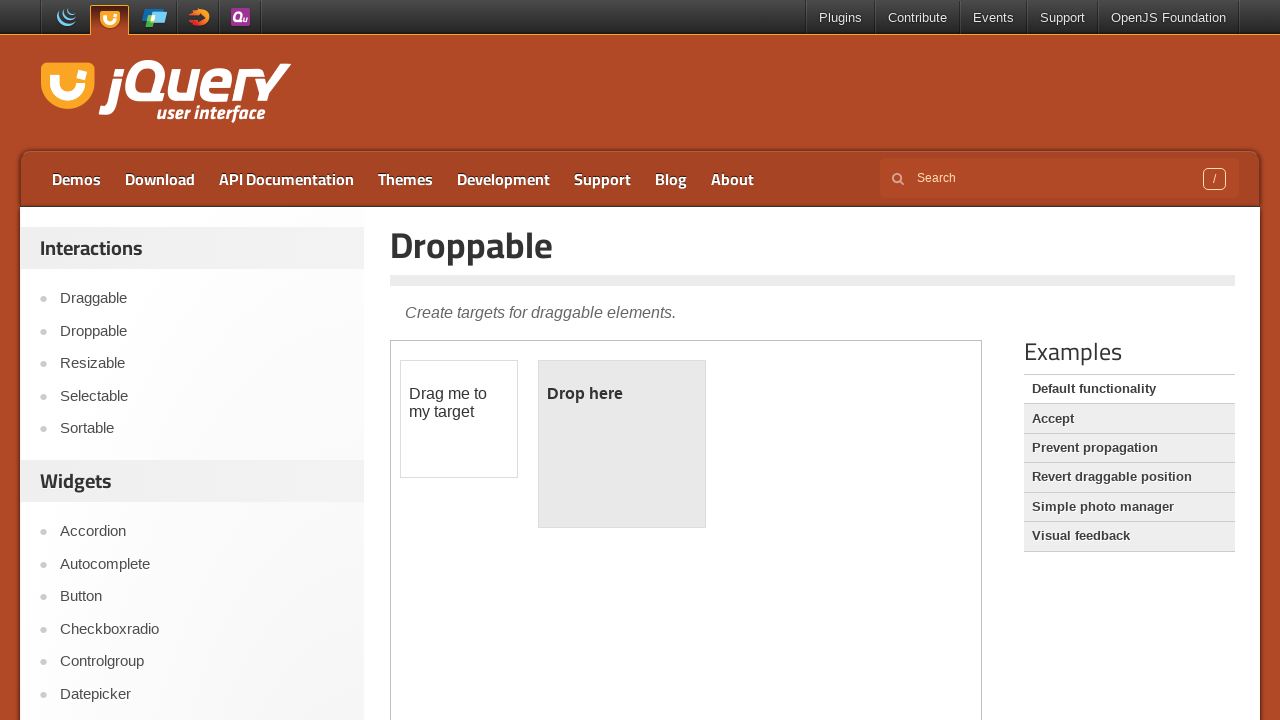

Located draggable element with id 'draggable' in iframe
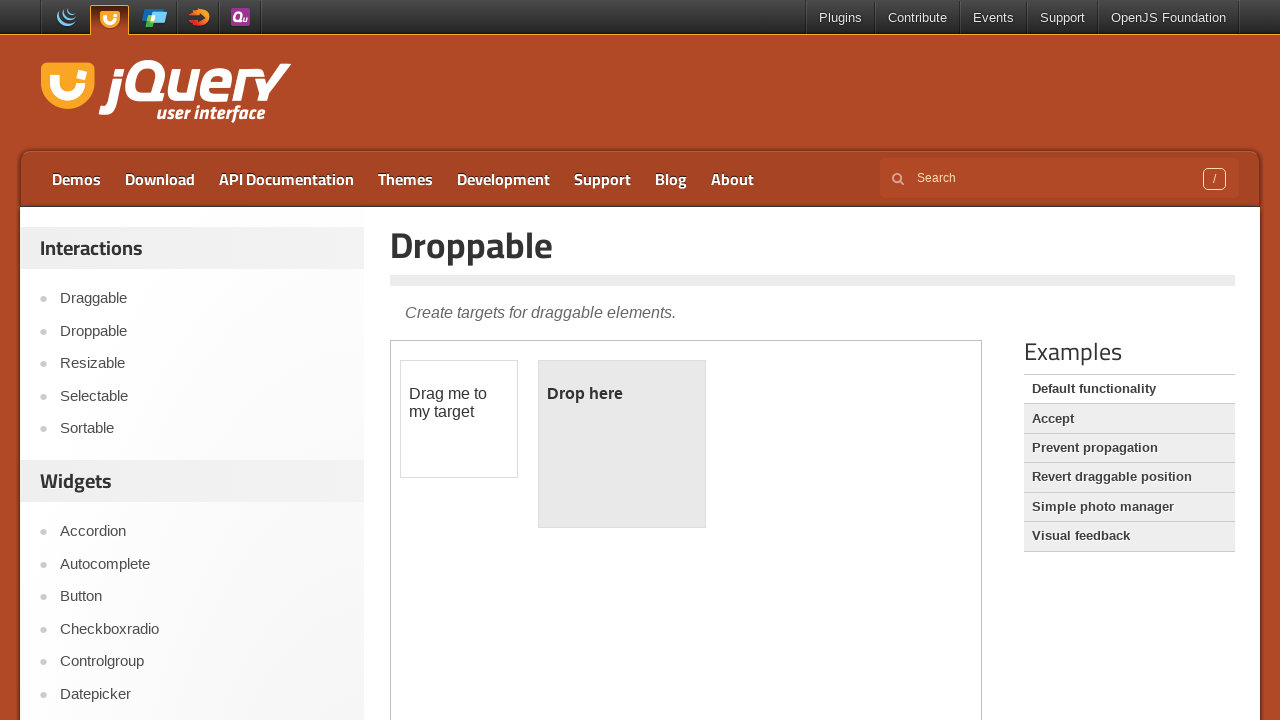

Located droppable target element with id 'droppable' in iframe
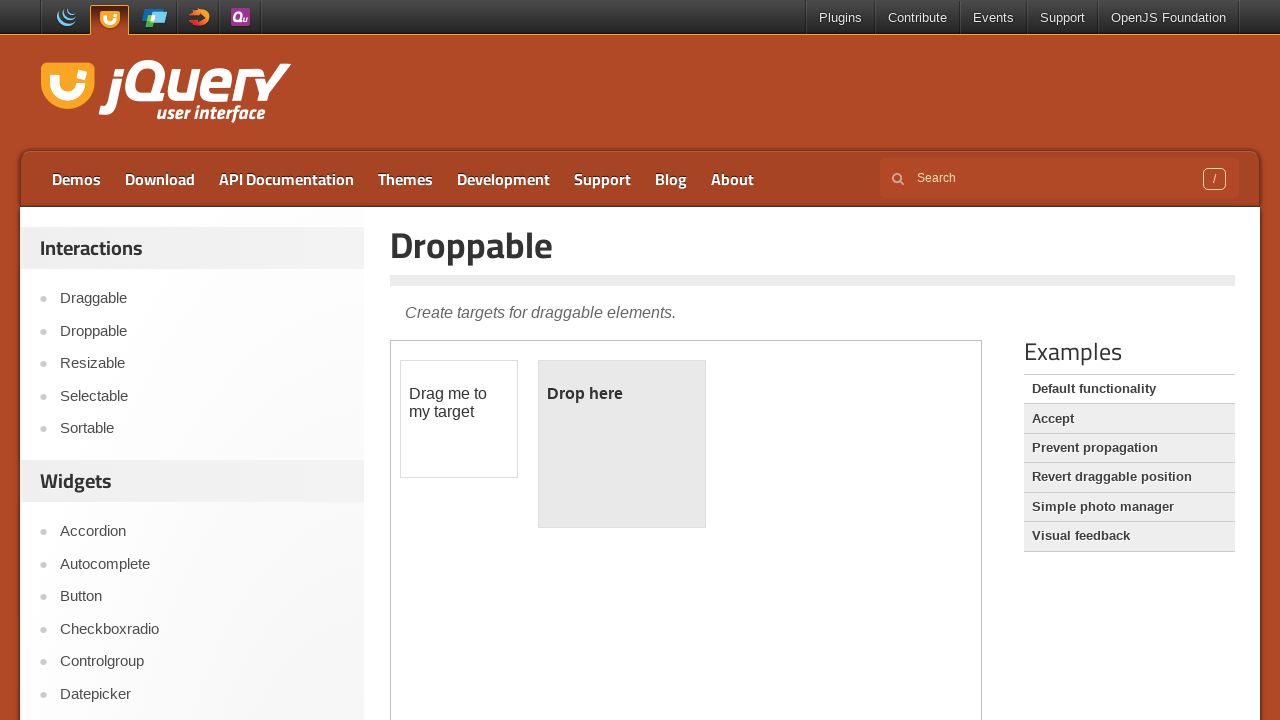

Dragged draggable element to droppable target within iframe at (622, 444)
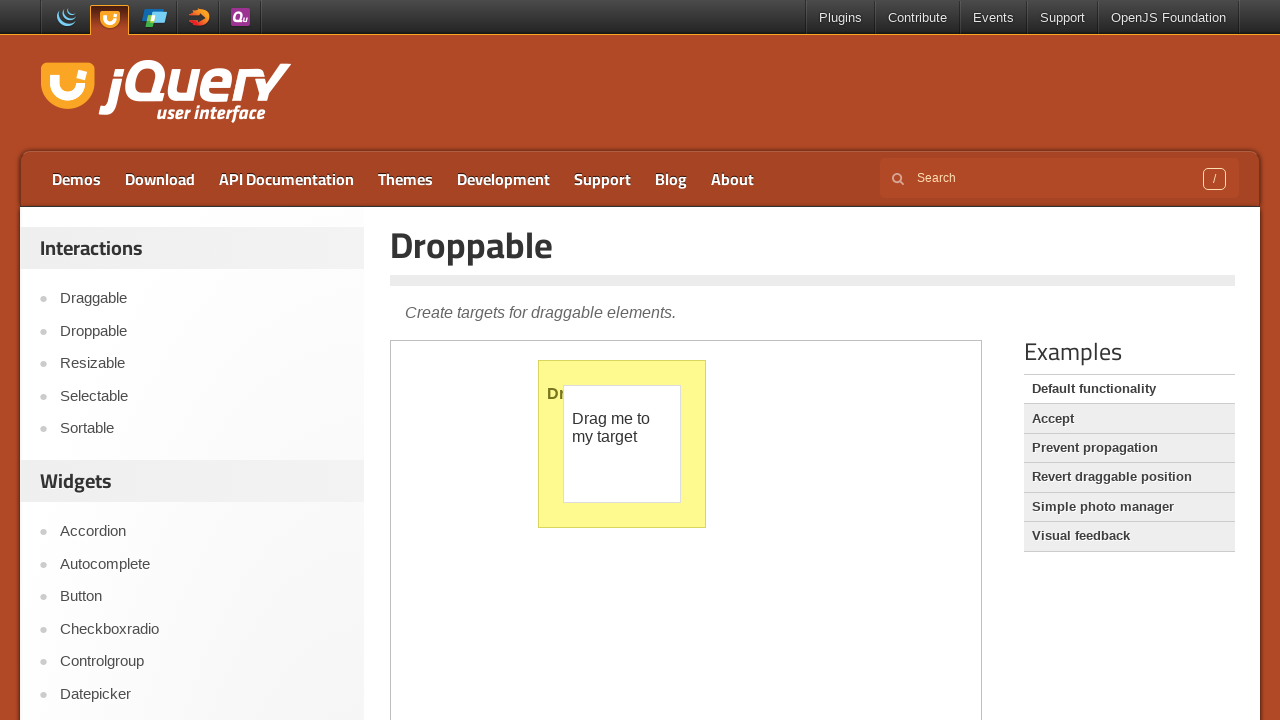

Clicked Accept link in main page content outside iframe at (1129, 419) on xpath=//a[text() = 'Accept']
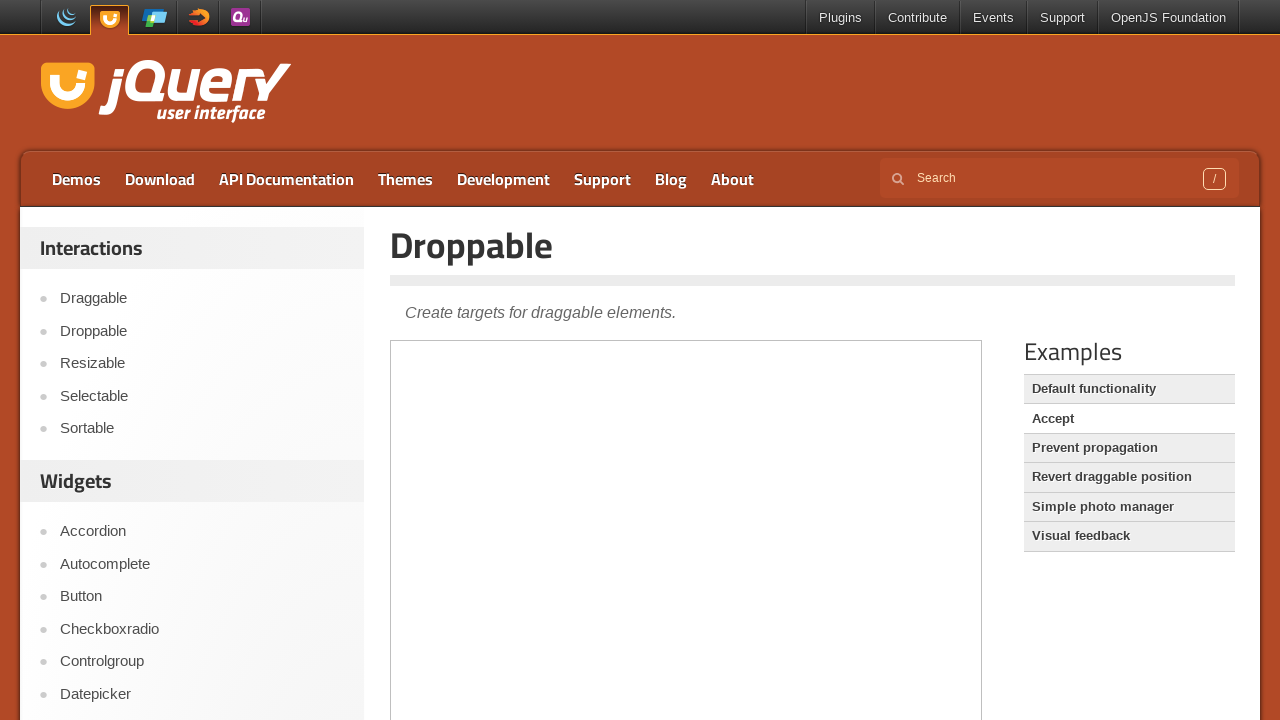

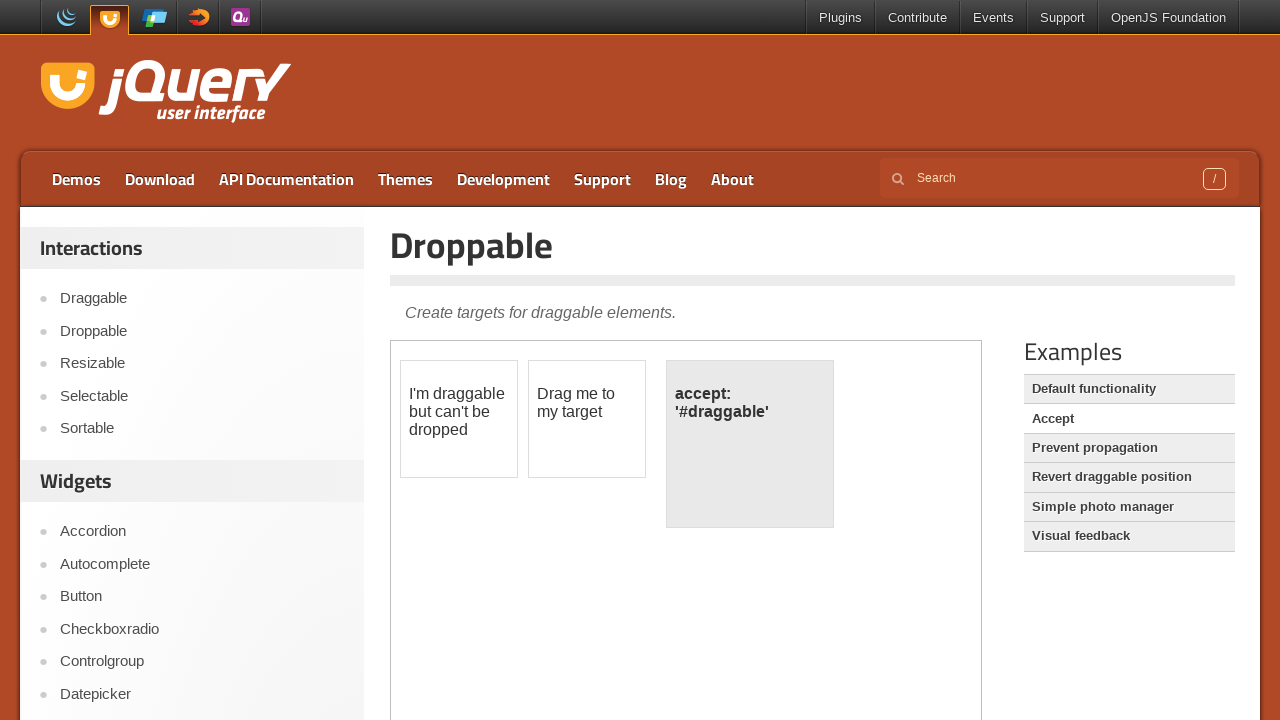